Tests the Ola corporate contact form by filling in name, email, and company name fields, and verifying character limit on the name field

Starting URL: https://corporate.olacabs.com/#/contact

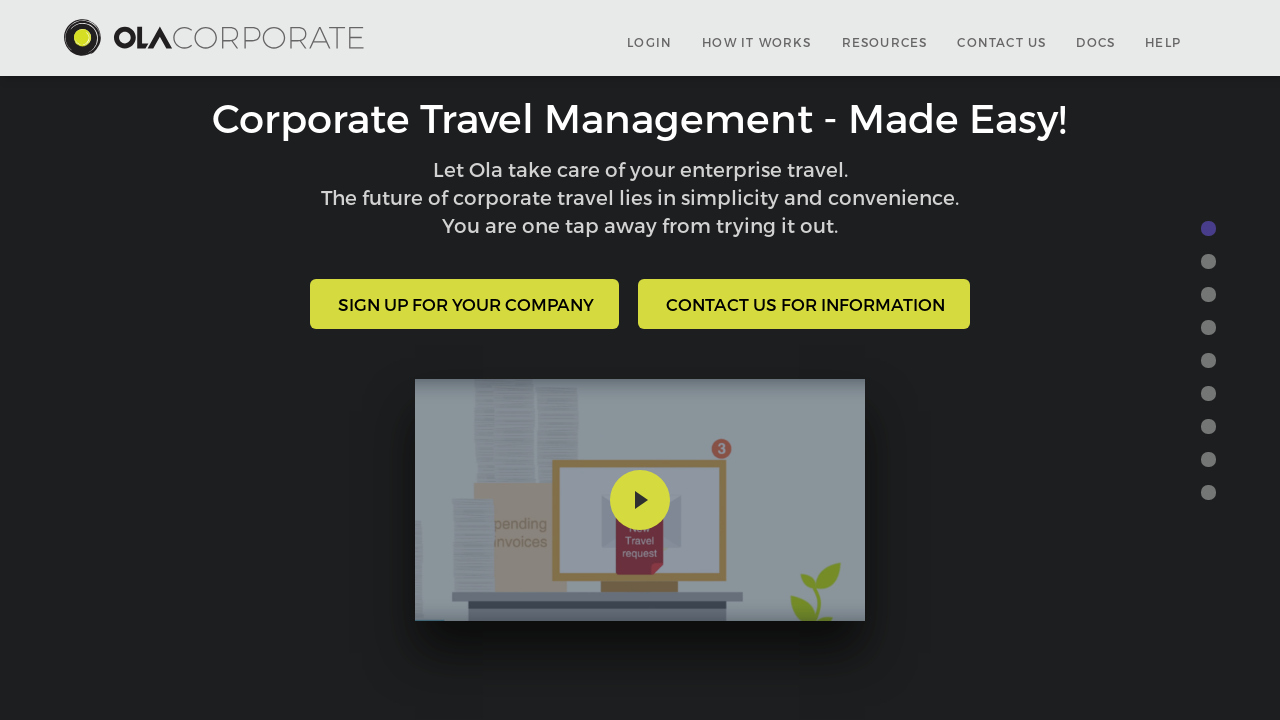

Clicked on contact info link at (1002, 42) on #link-contact
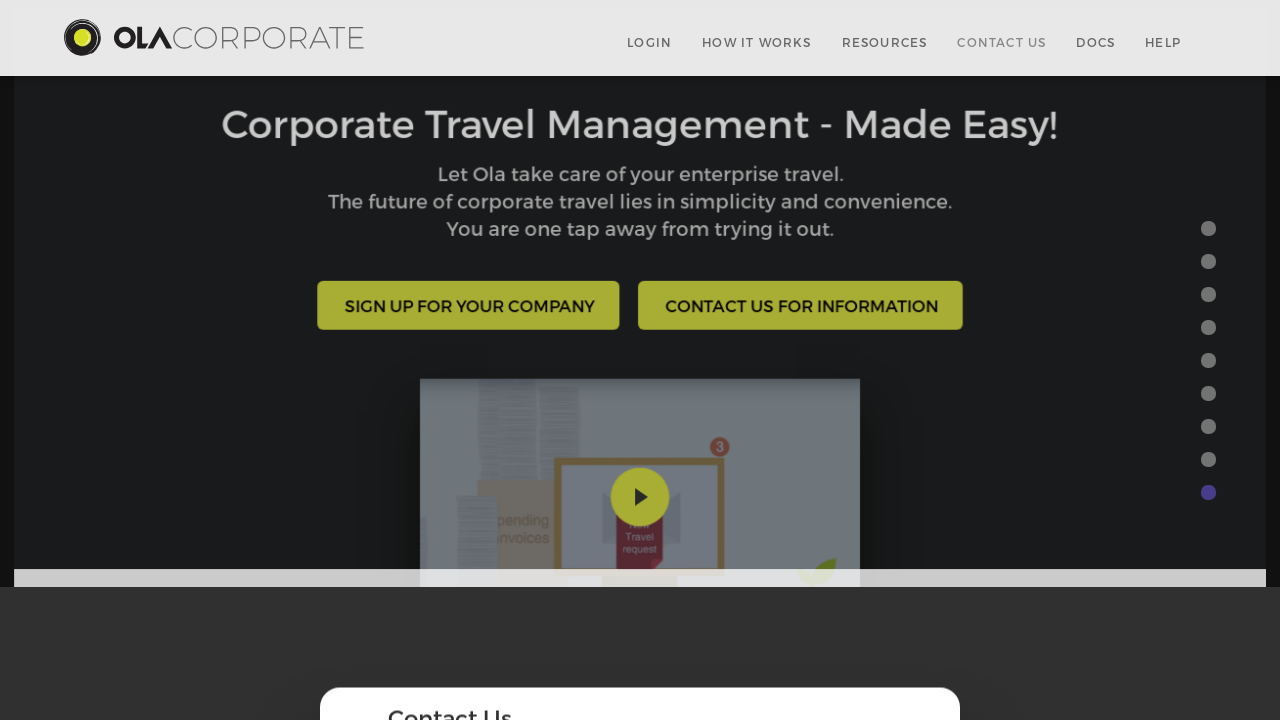

Filled name field with 'John Smith Anderson' on #email43
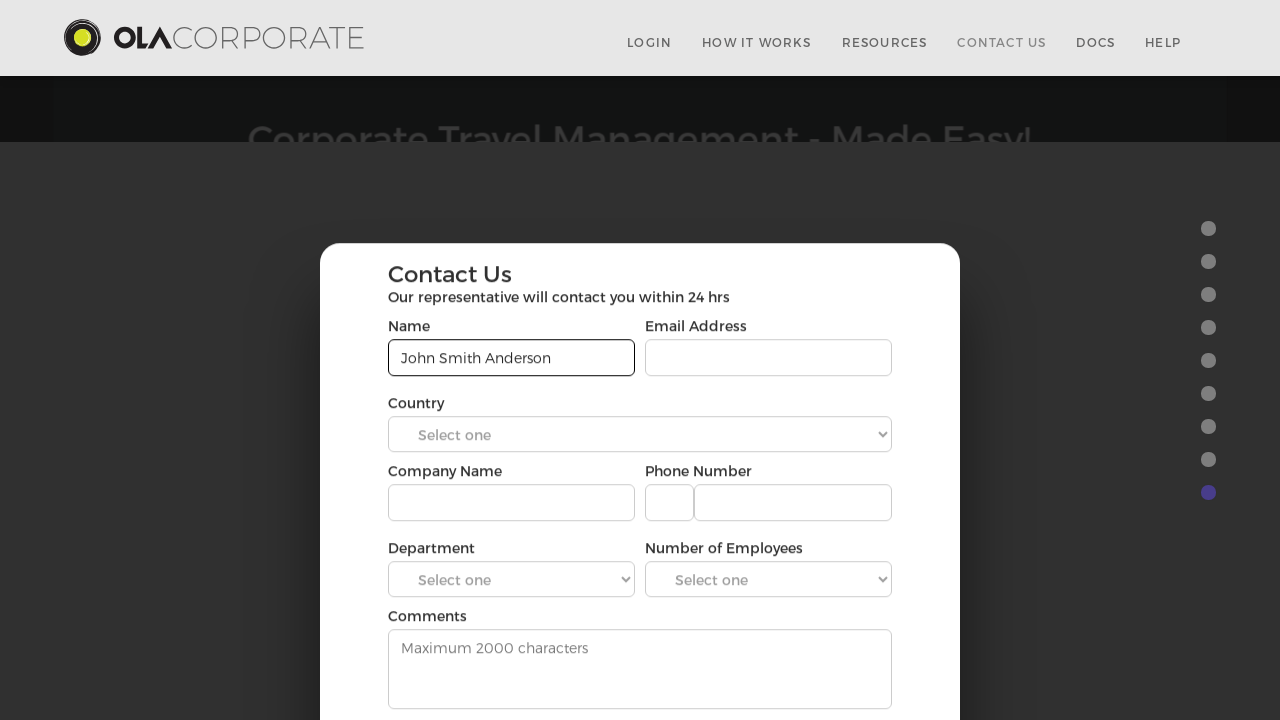

Filled email field with 'john.anderson@testcompany.com' on input[name='email']
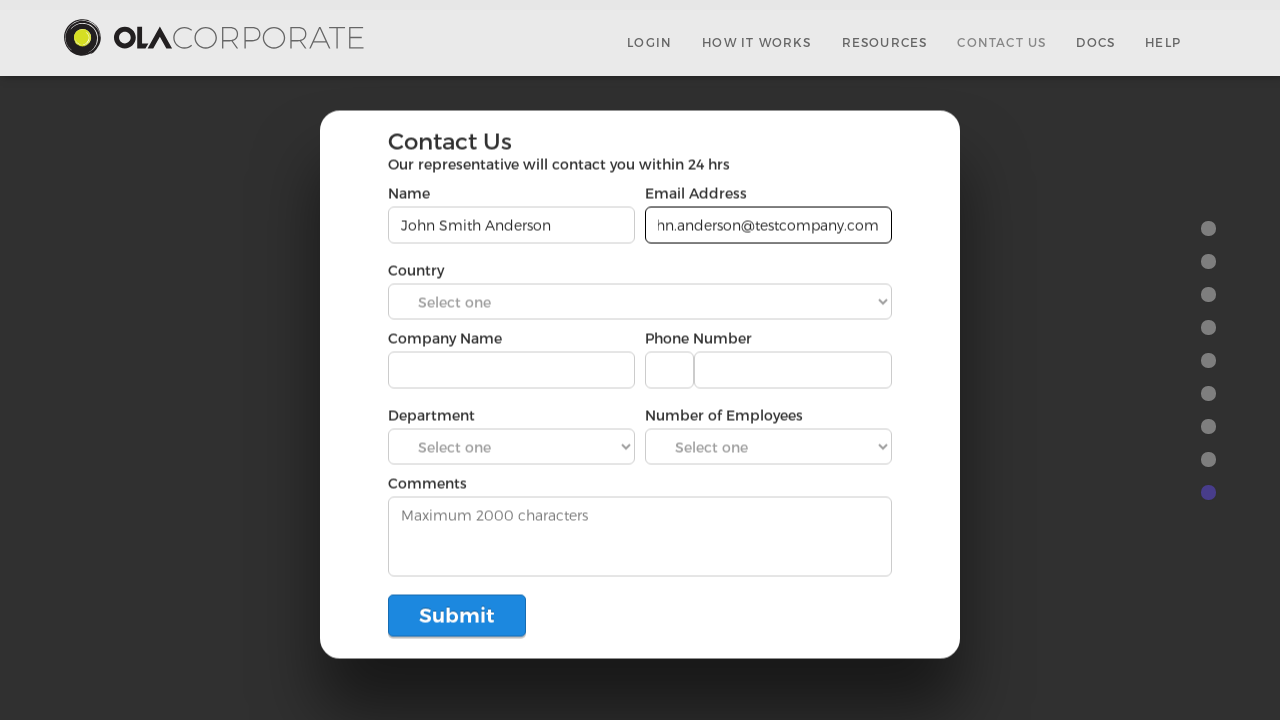

Filled company name field with 'Test Solutions Inc' on input[name='corporate_name']
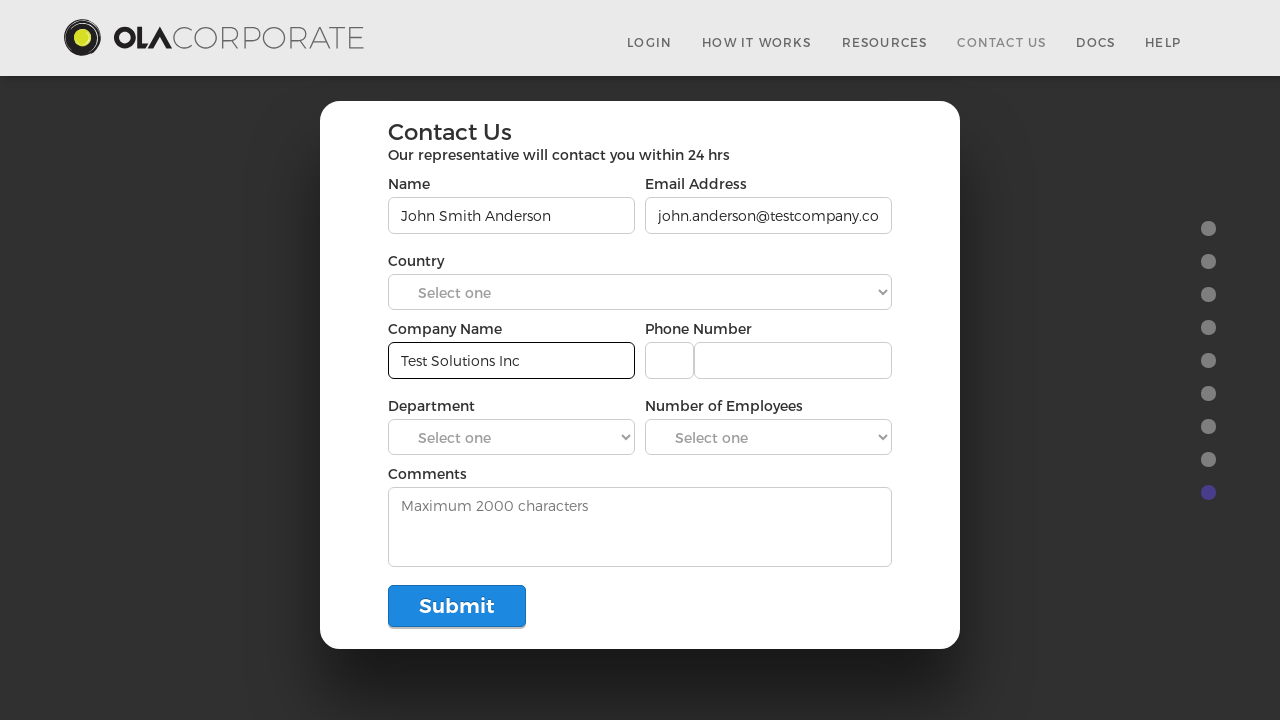

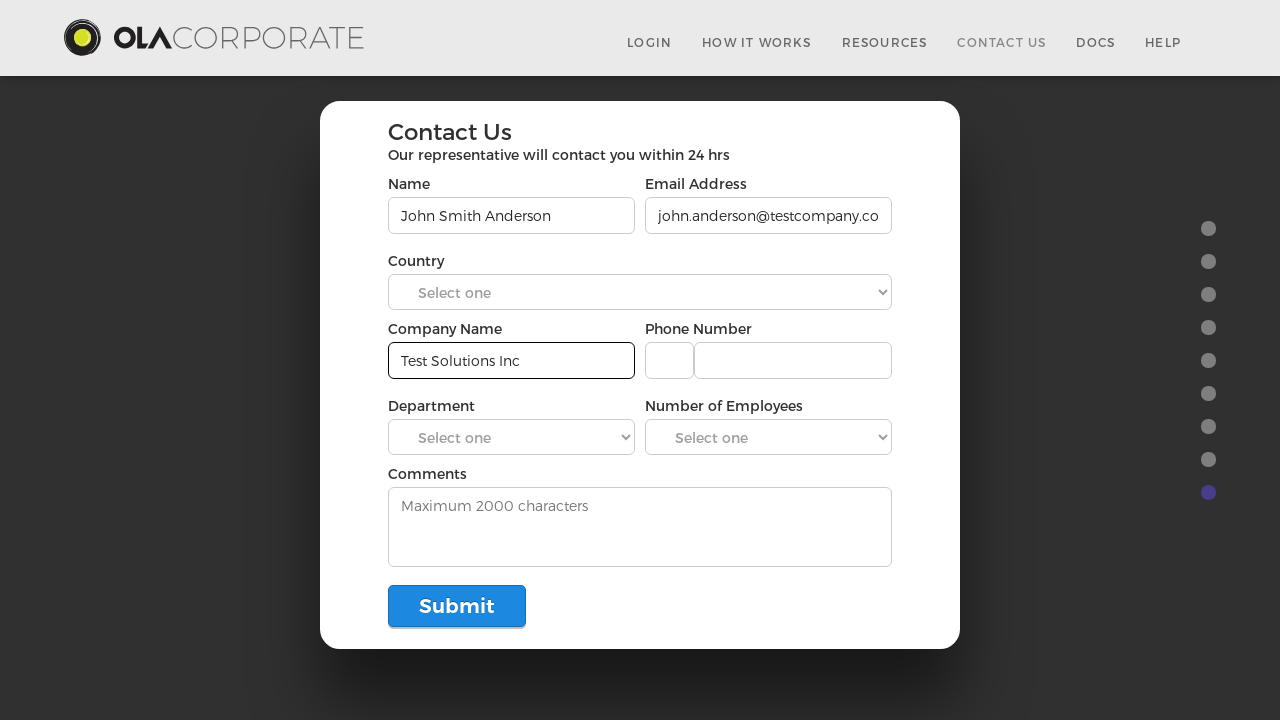